Tests the YTJ (Finnish Business Information System) search functionality by entering a company name and submitting the search form

Starting URL: https://ytj.fi

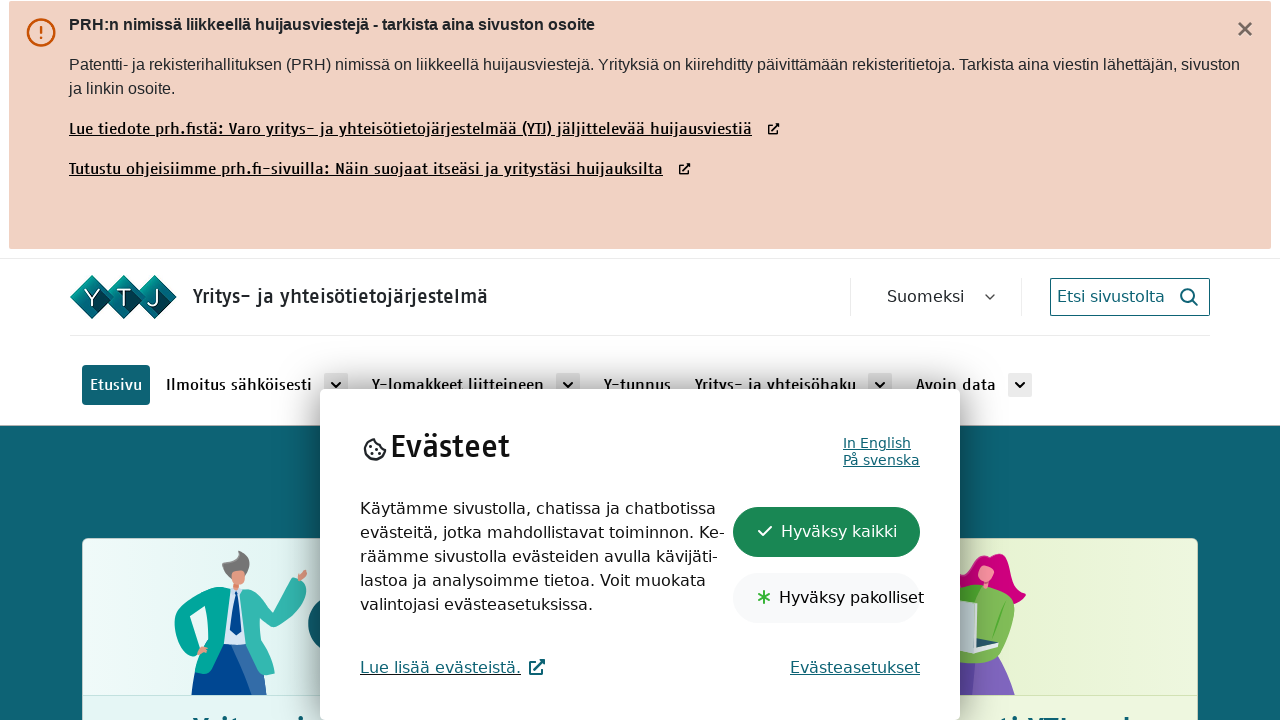

Filled search field with company name 'Nokia Corporation' on #search-term
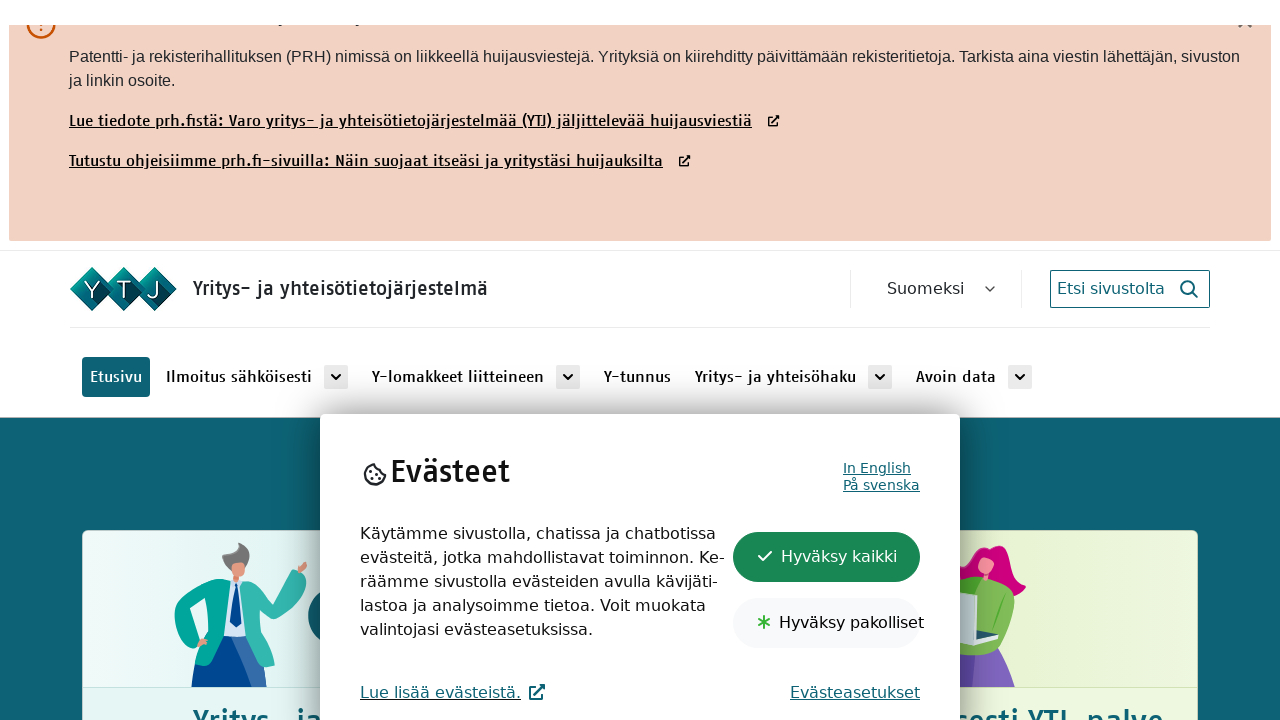

Pressed Enter to submit the search form on #search-term
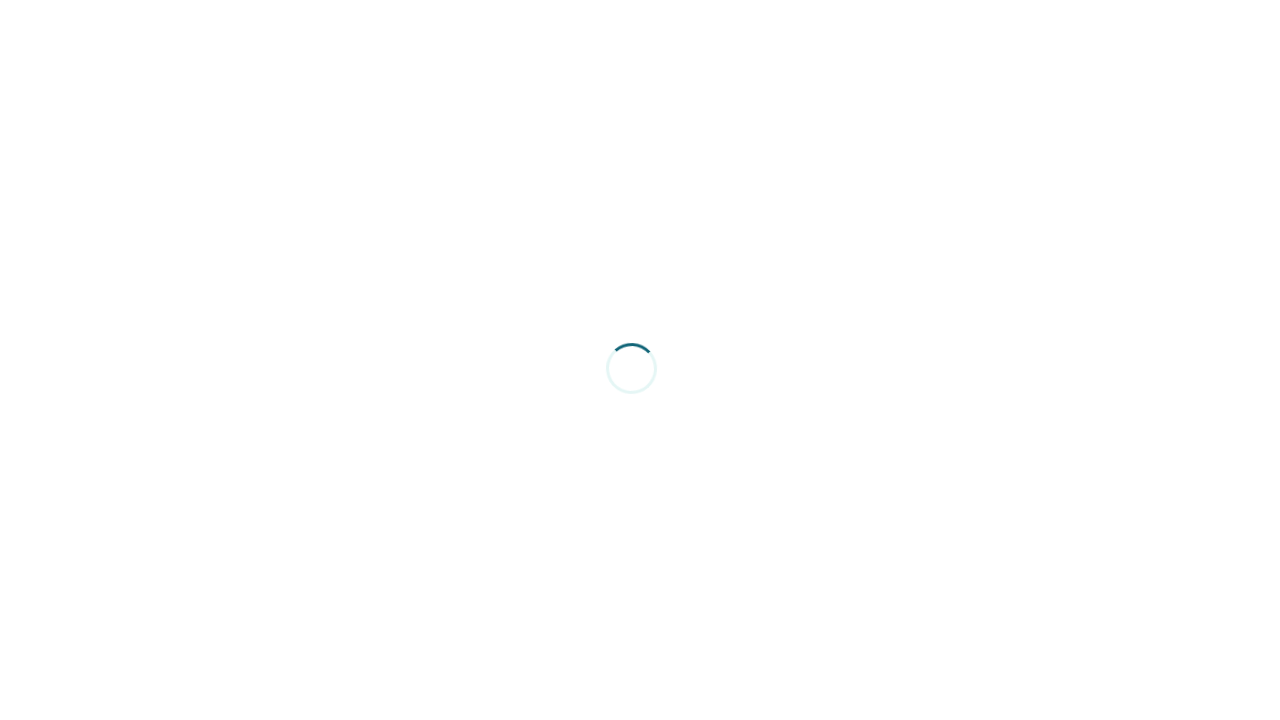

Waited for search results to load (networkidle)
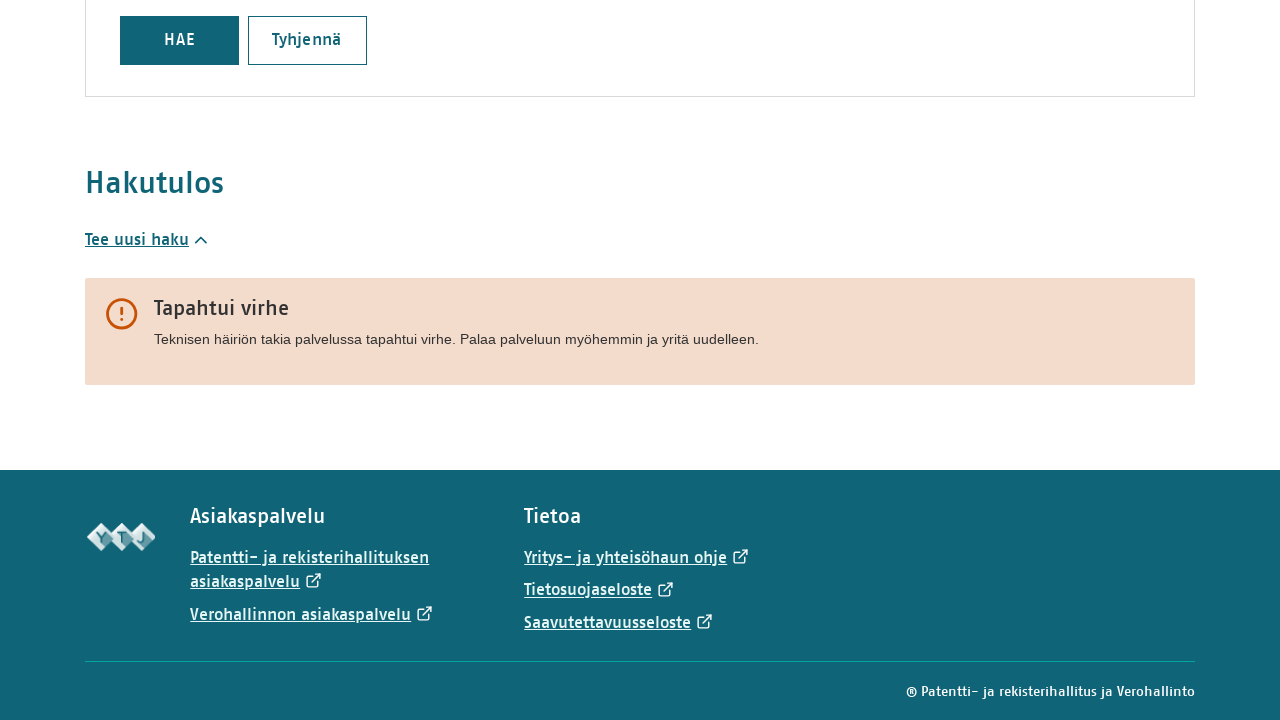

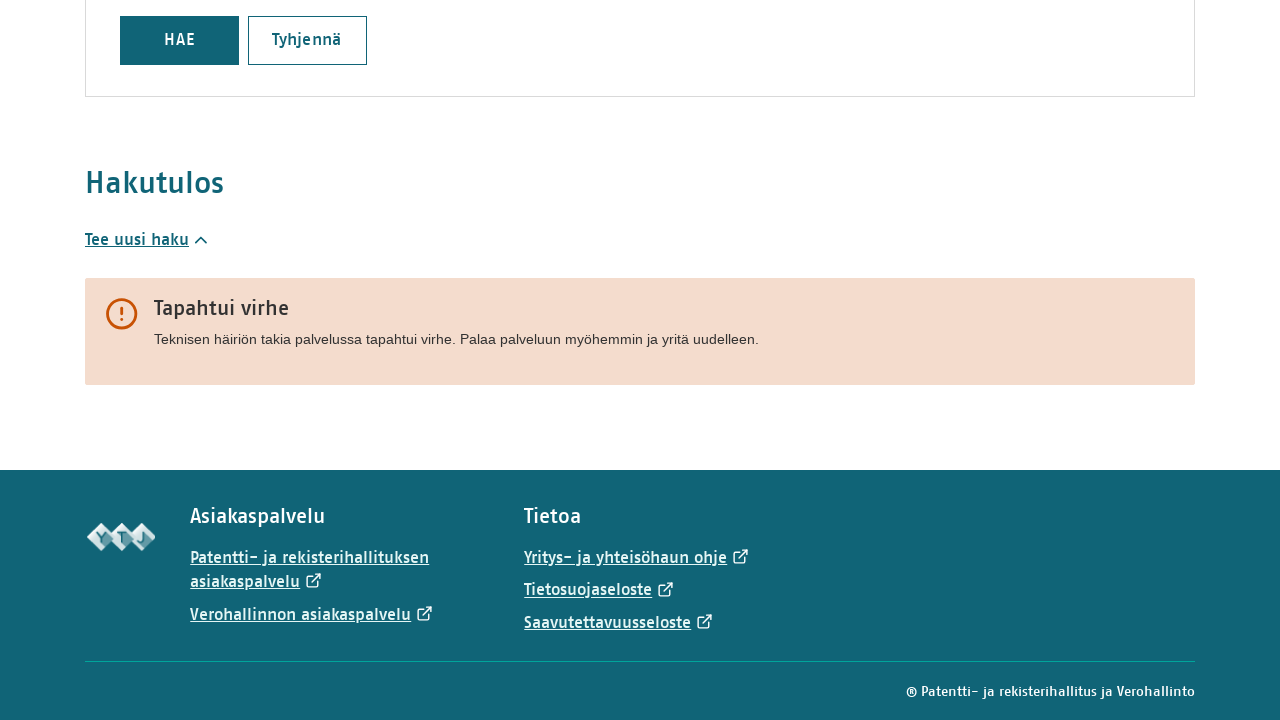